Tests that clicking sign in without entering any credentials displays a field required error message

Starting URL: https://library1.cydeo.com

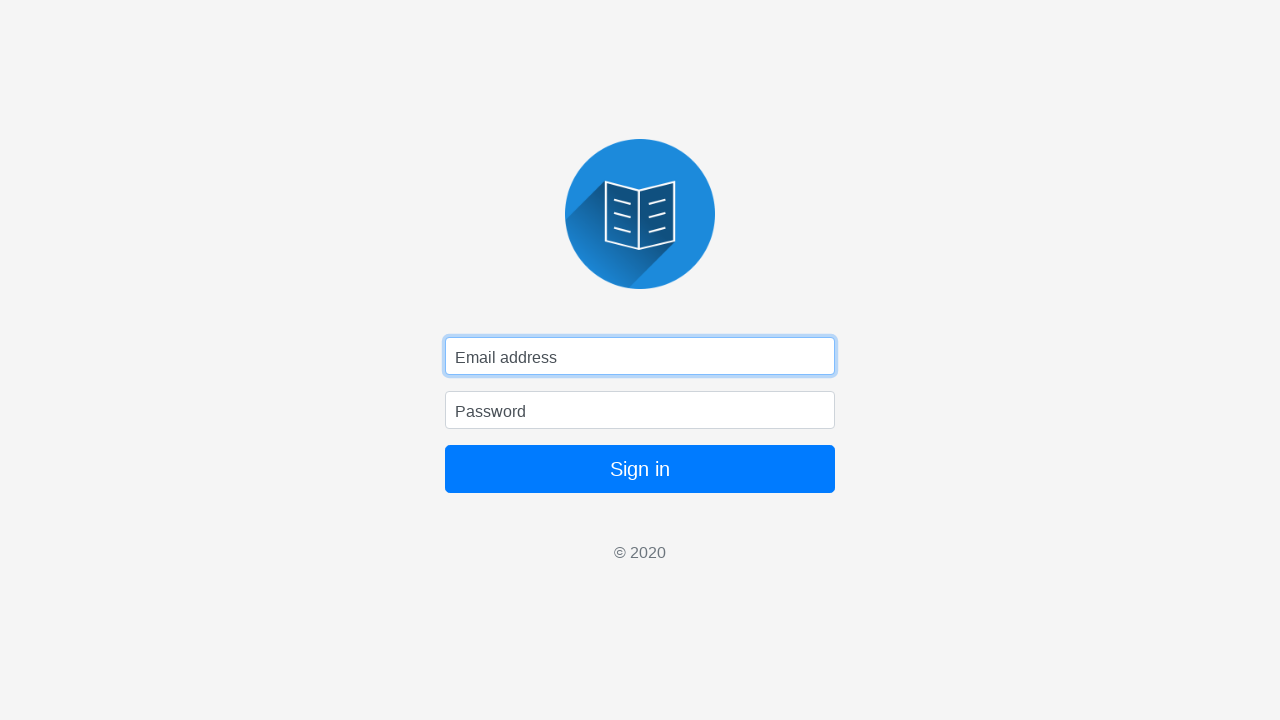

Clicked Sign in button without entering credentials at (640, 469) on button:has-text('Sign in')
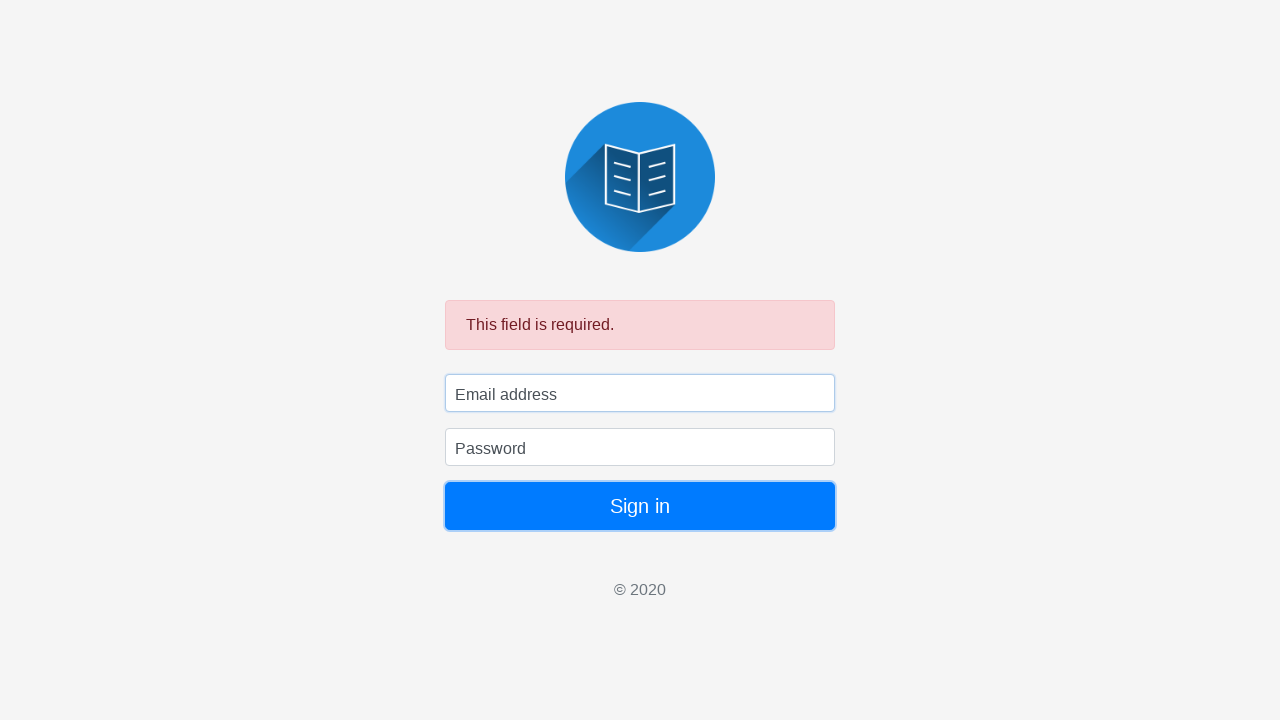

Field required error message appeared
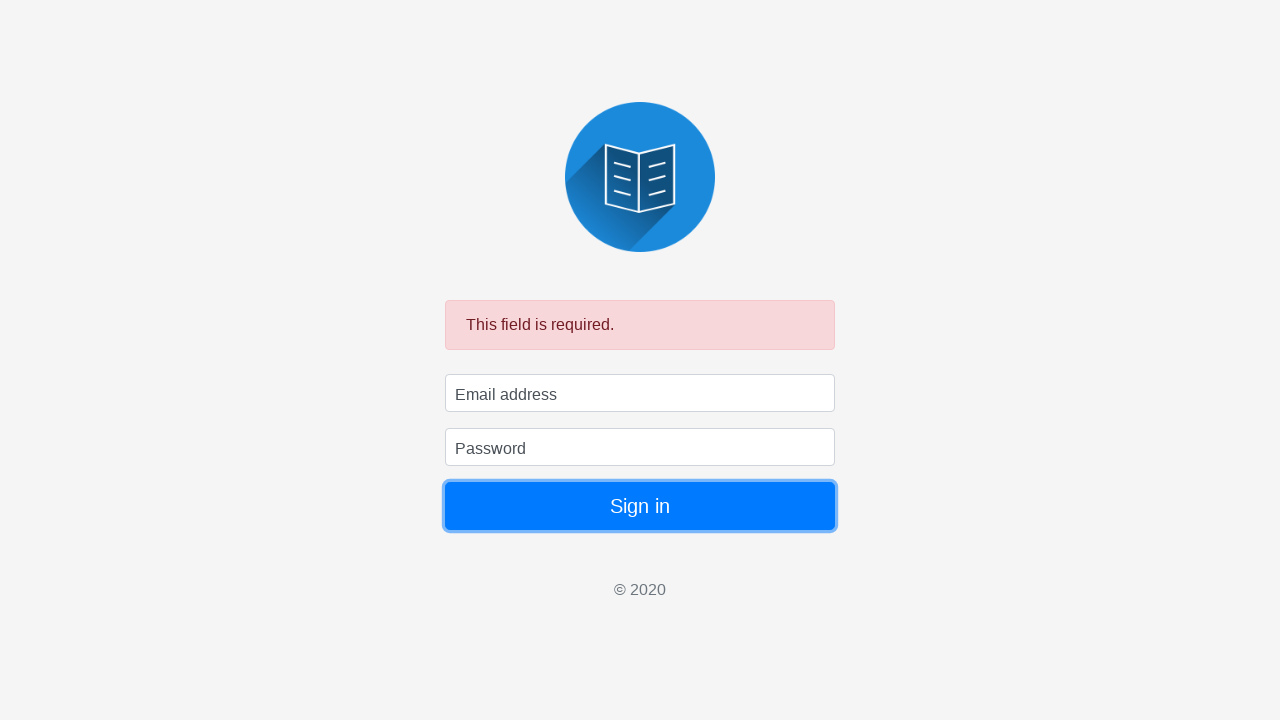

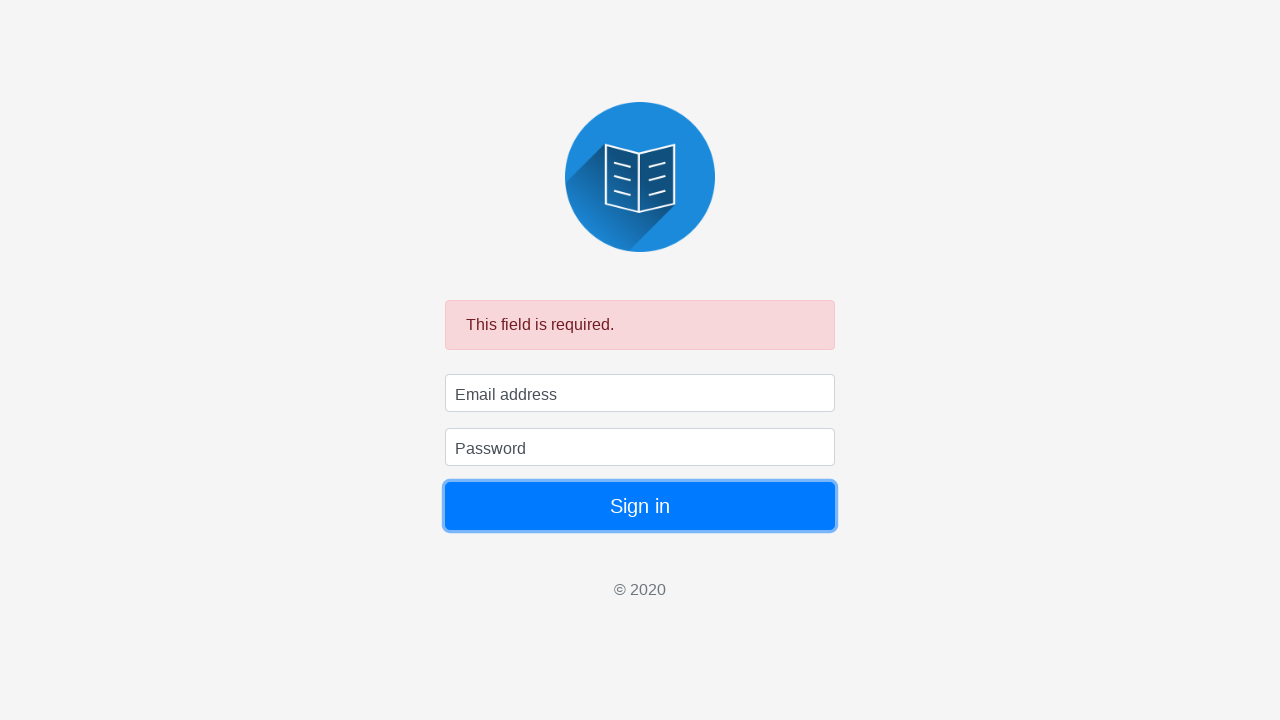